Tests dropdown selection functionality by iterating through all options and selecting a specific country from the dropdown menu

Starting URL: https://www.globalsqa.com/demo-site/select-dropdown-menu/

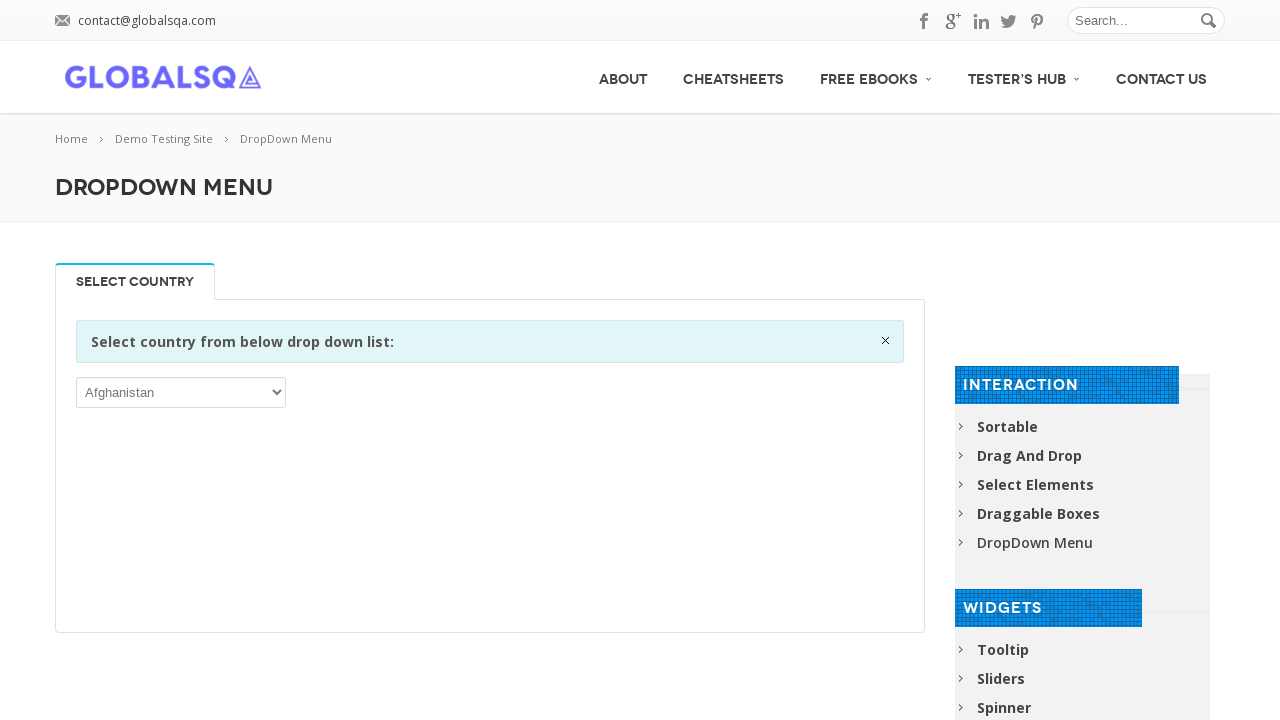

Located dropdown element for country selection
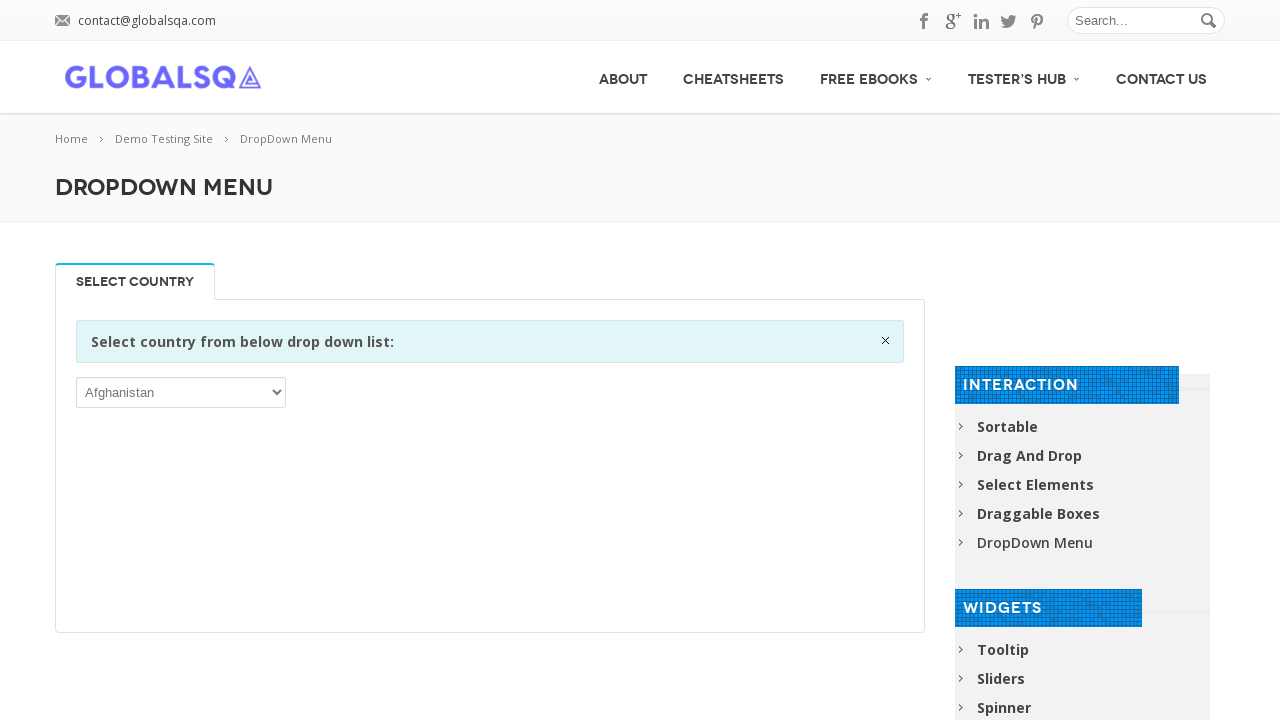

Retrieved all dropdown options
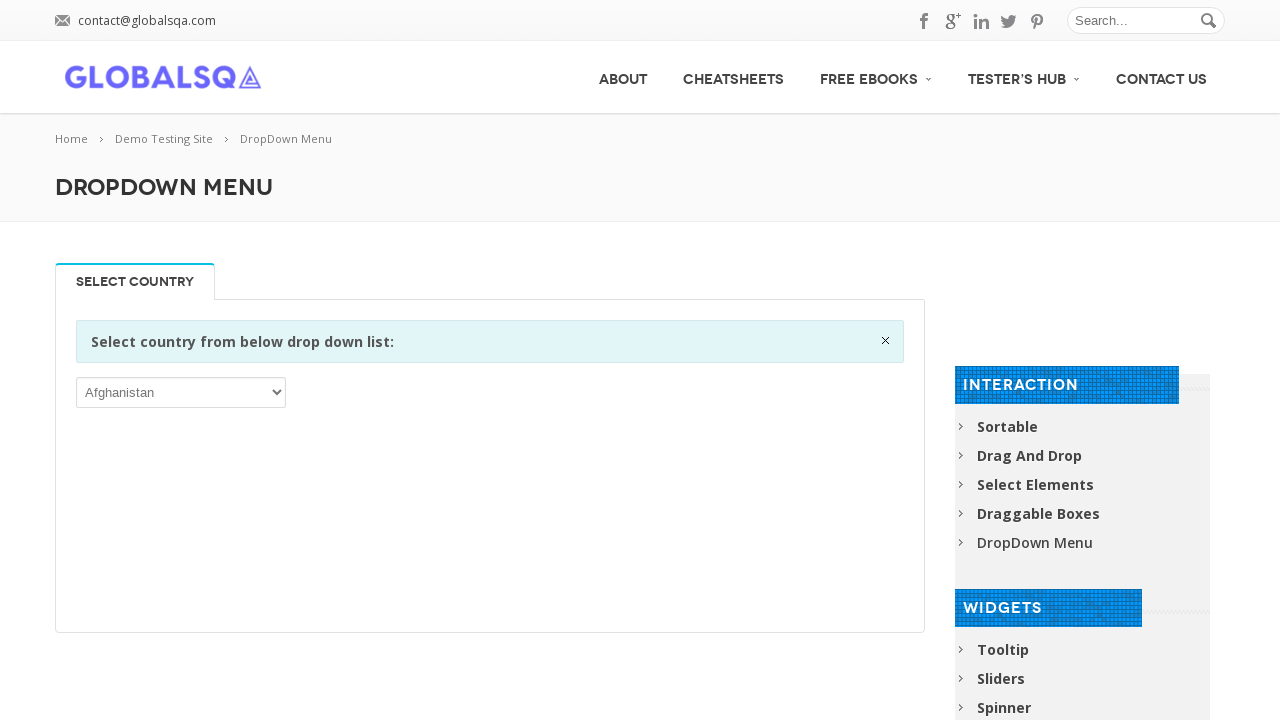

Verified total number of dropdown options: 249
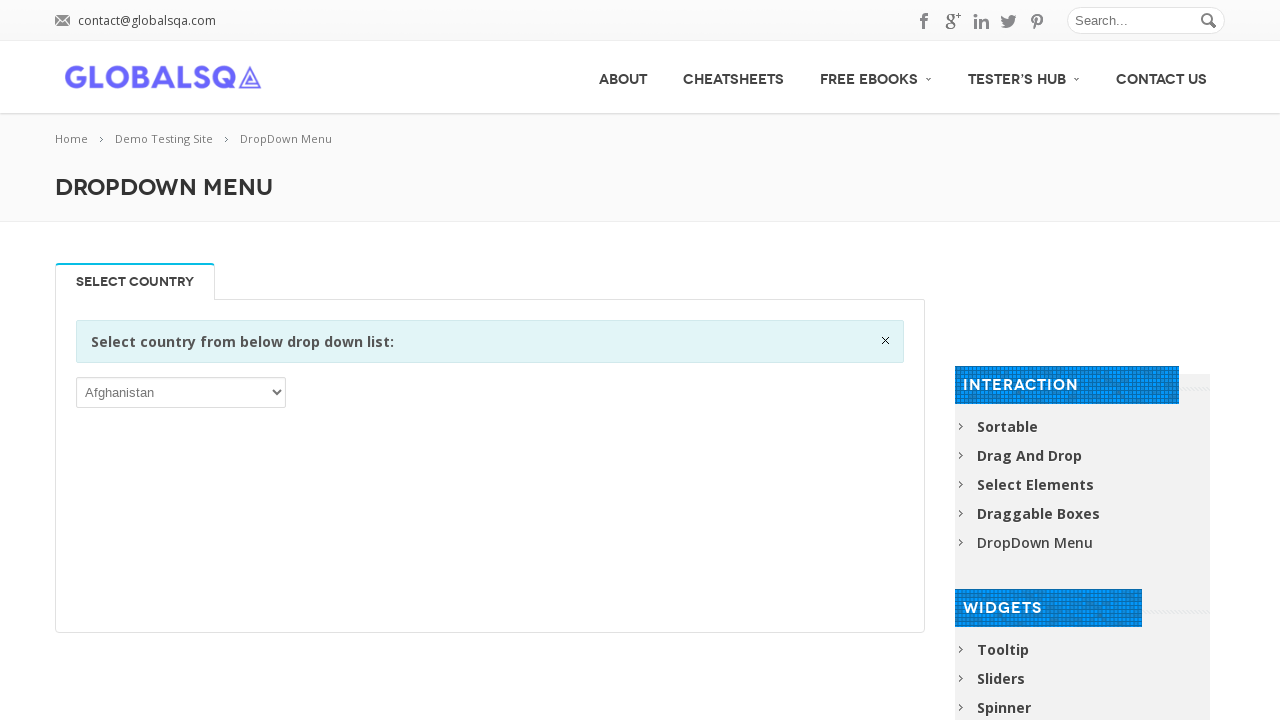

Printed all available dropdown option texts
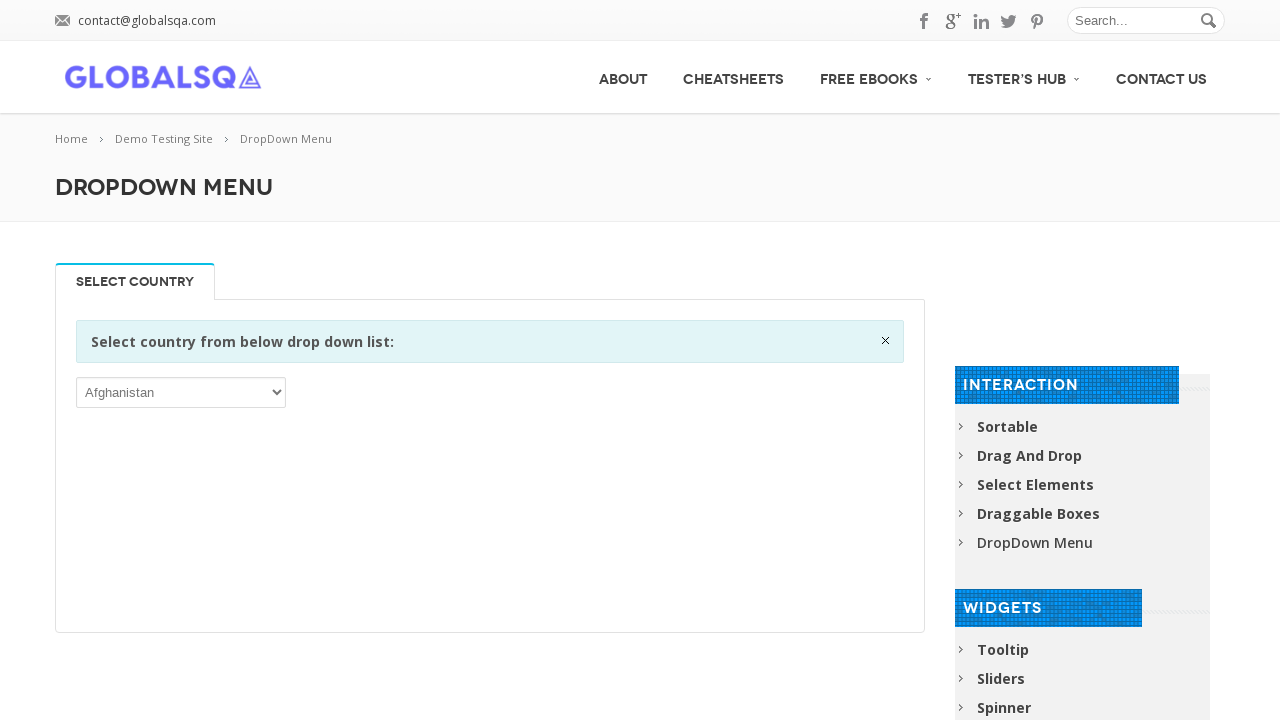

Selected 'India' from the dropdown menu on xpath=//*[@id="post-2646"]/div[2]/div/div/div/p/select
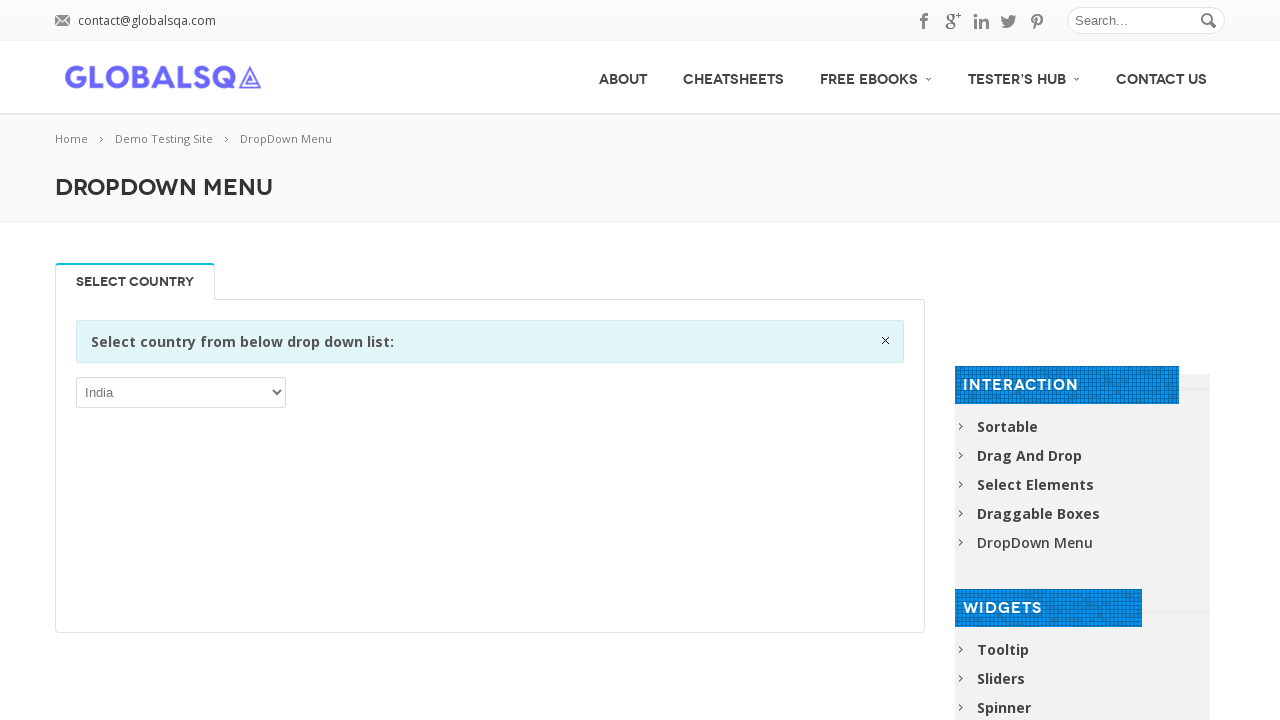

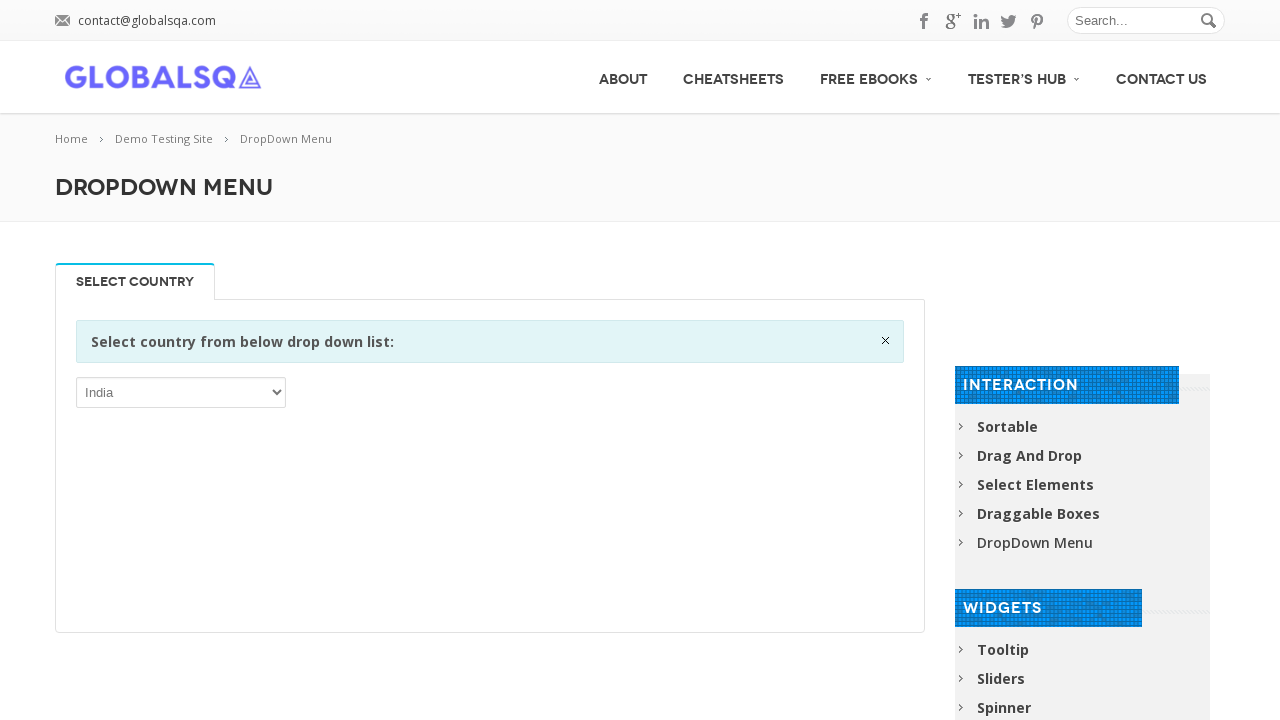